Navigates to a practice page and verifies that a table exists with specific content by searching for a particular text string within the table cells.

Starting URL: http://www.qaclickacademy.com/practice.php

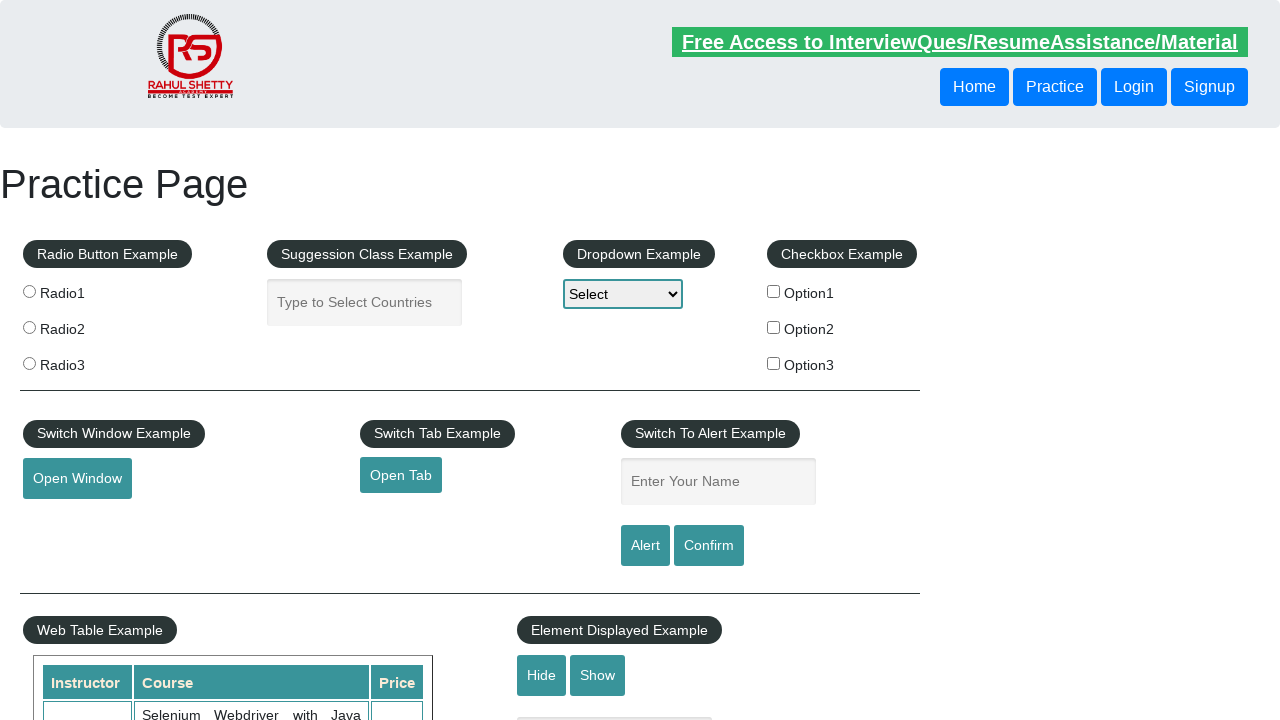

Table rows loaded on the page
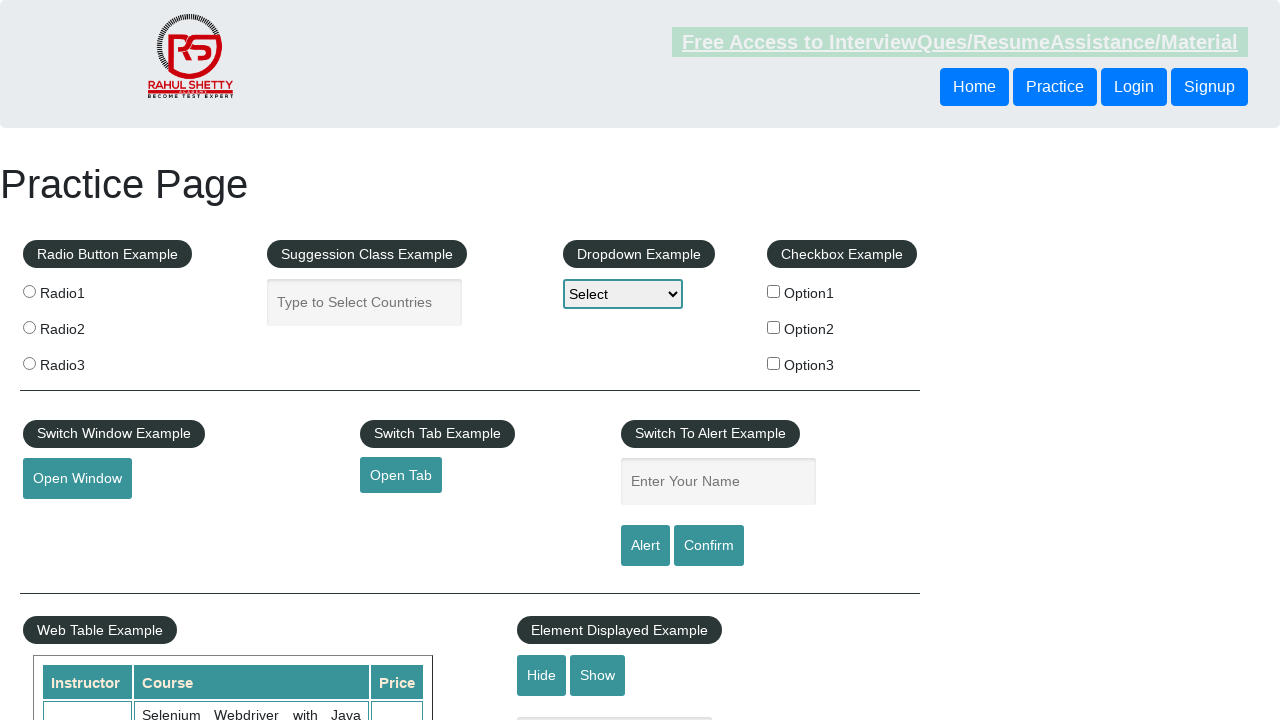

Table cells loaded and visible
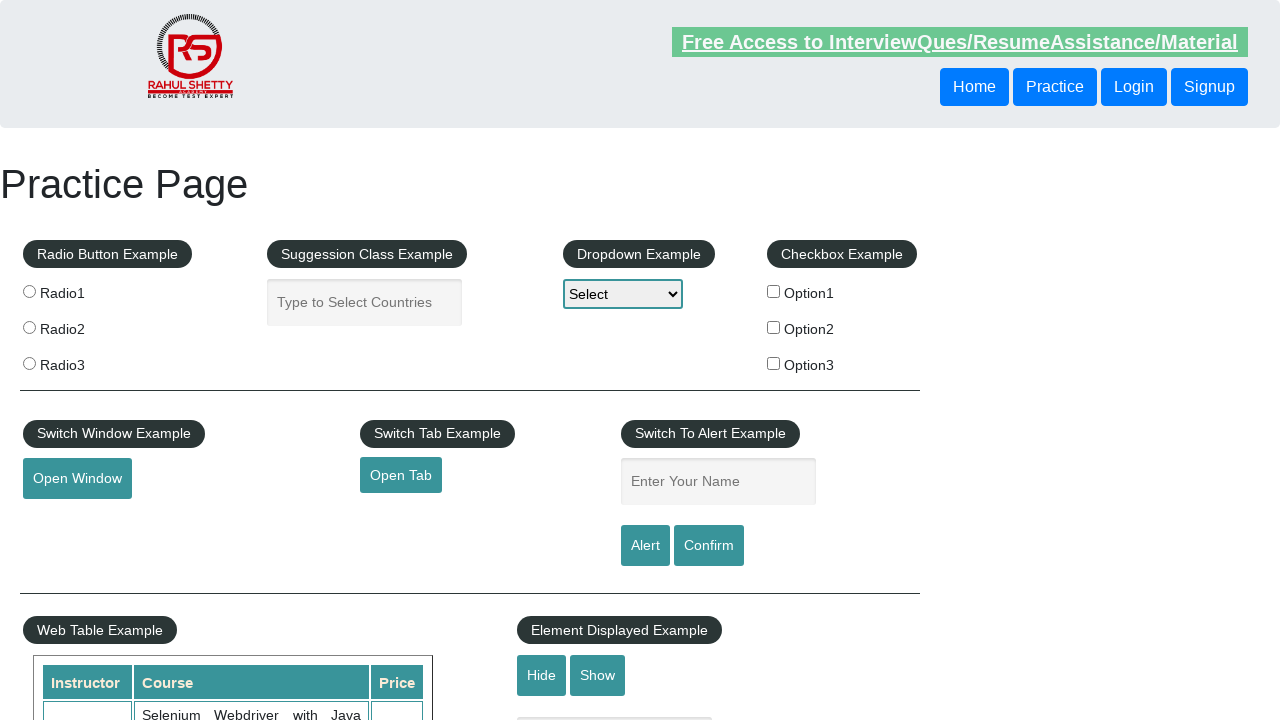

Table cell containing 'QA' text found and verified
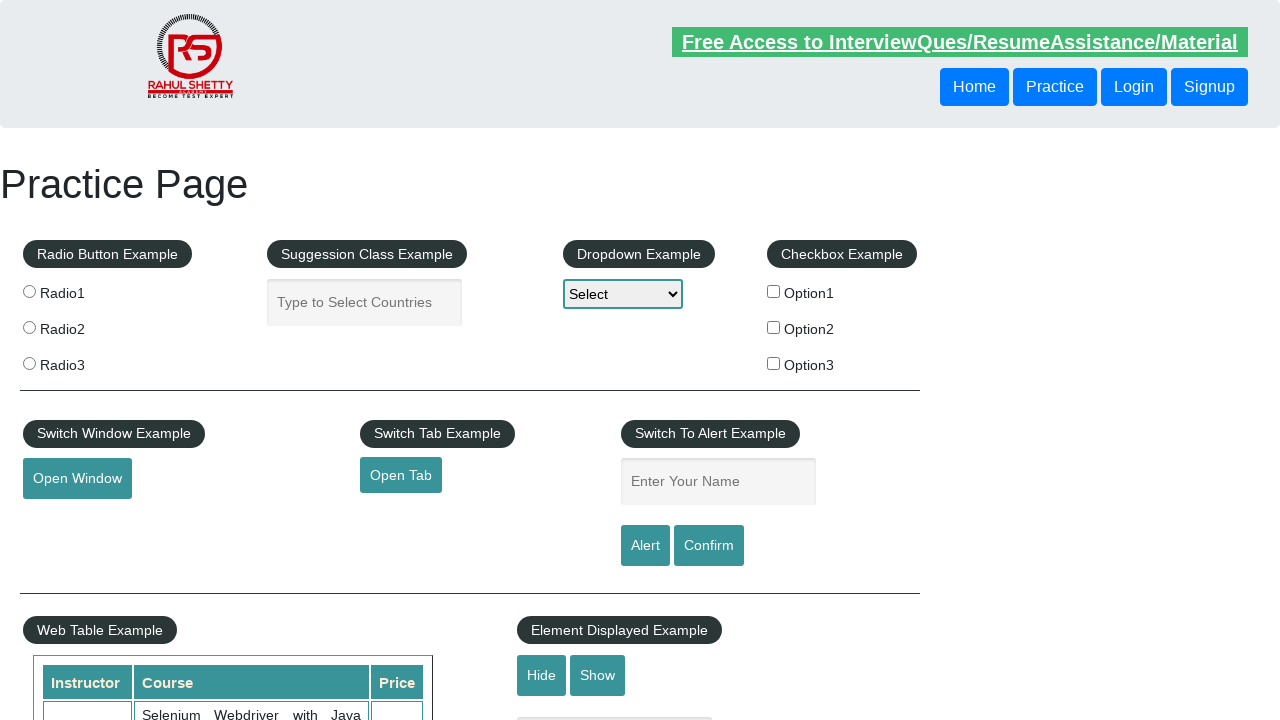

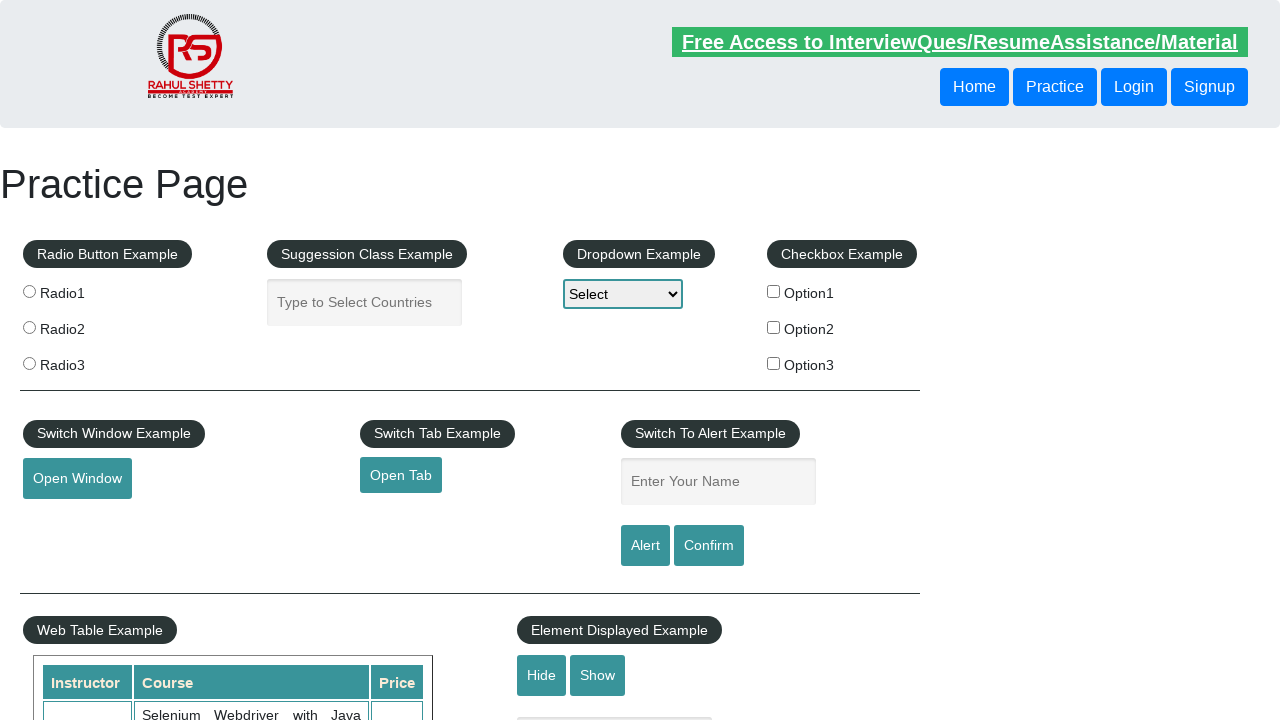